Tests scrolling functionality by scrolling to bottom and back to top of a gaming website

Starting URL: https://www.gamersky.com/

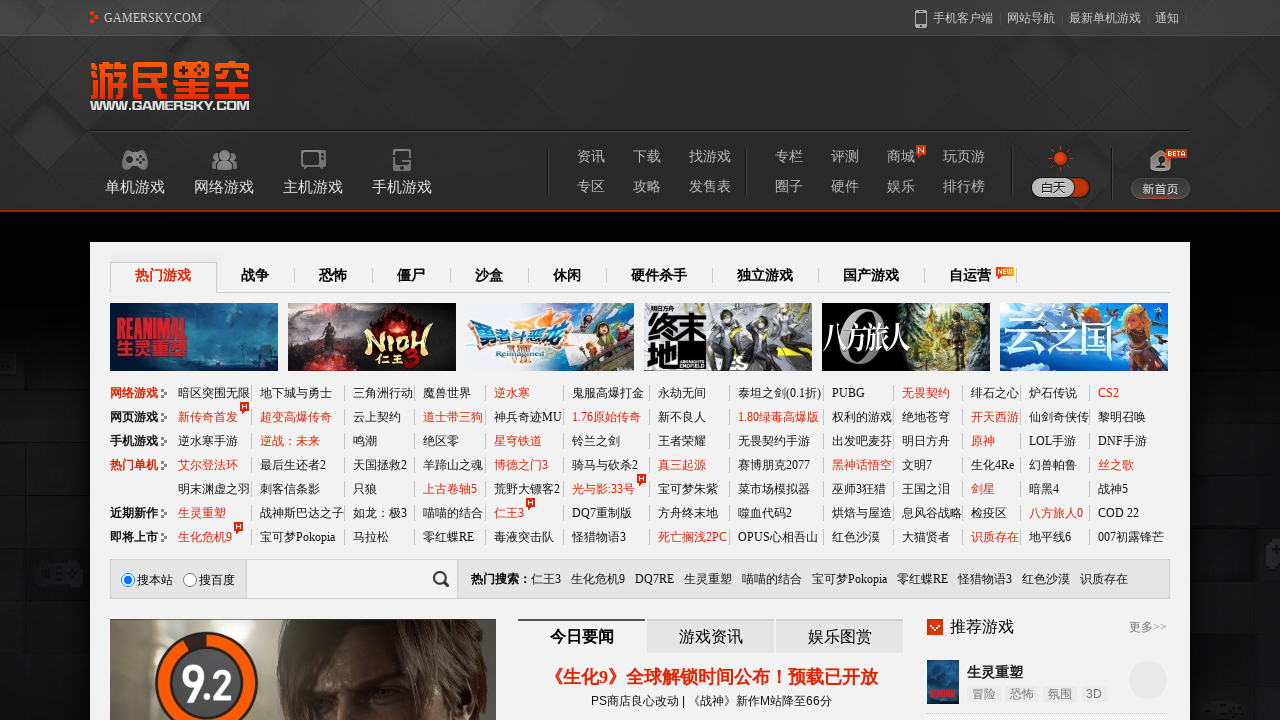

Scrolled to bottom of gaming website
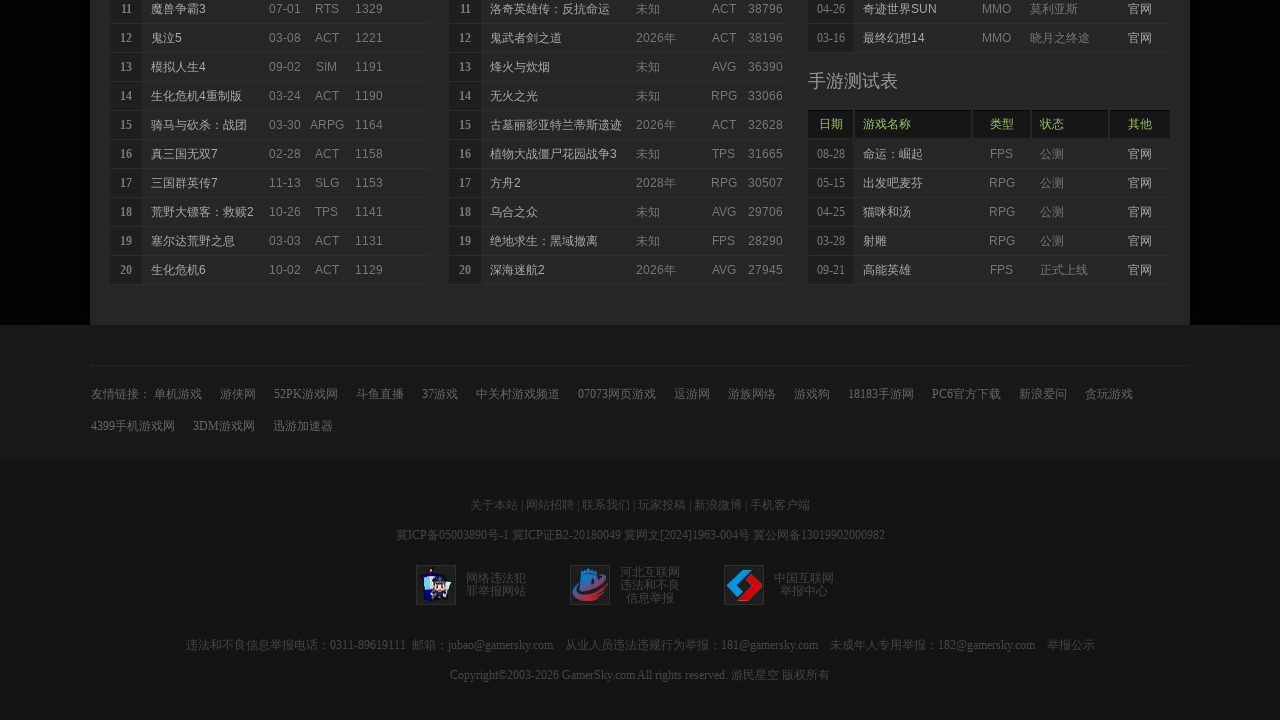

Waited 3 seconds at bottom of page
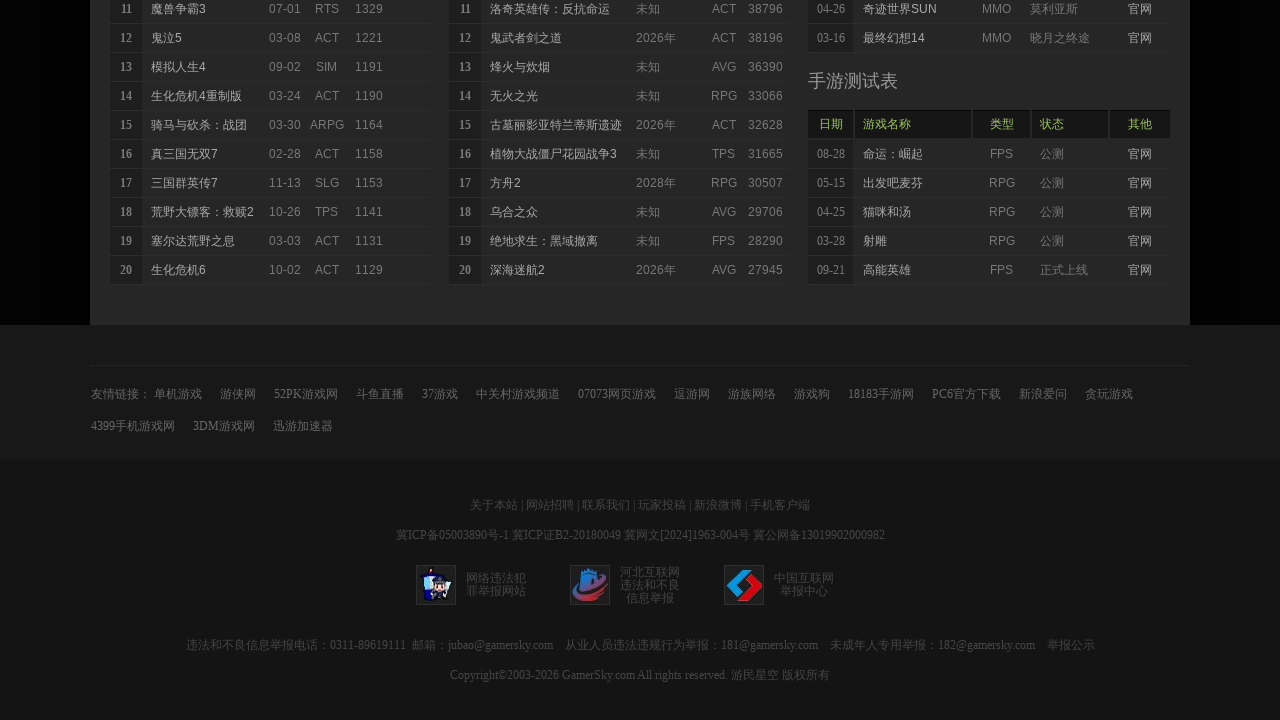

Scrolled back to top of gaming website
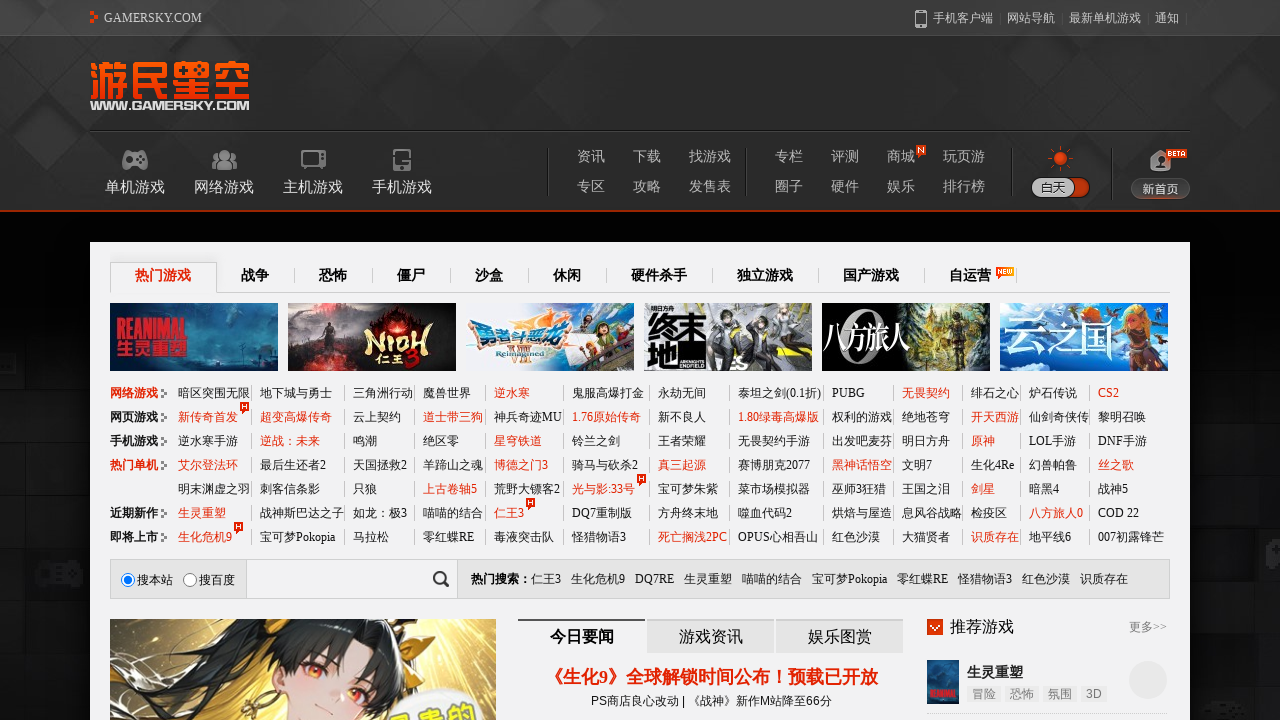

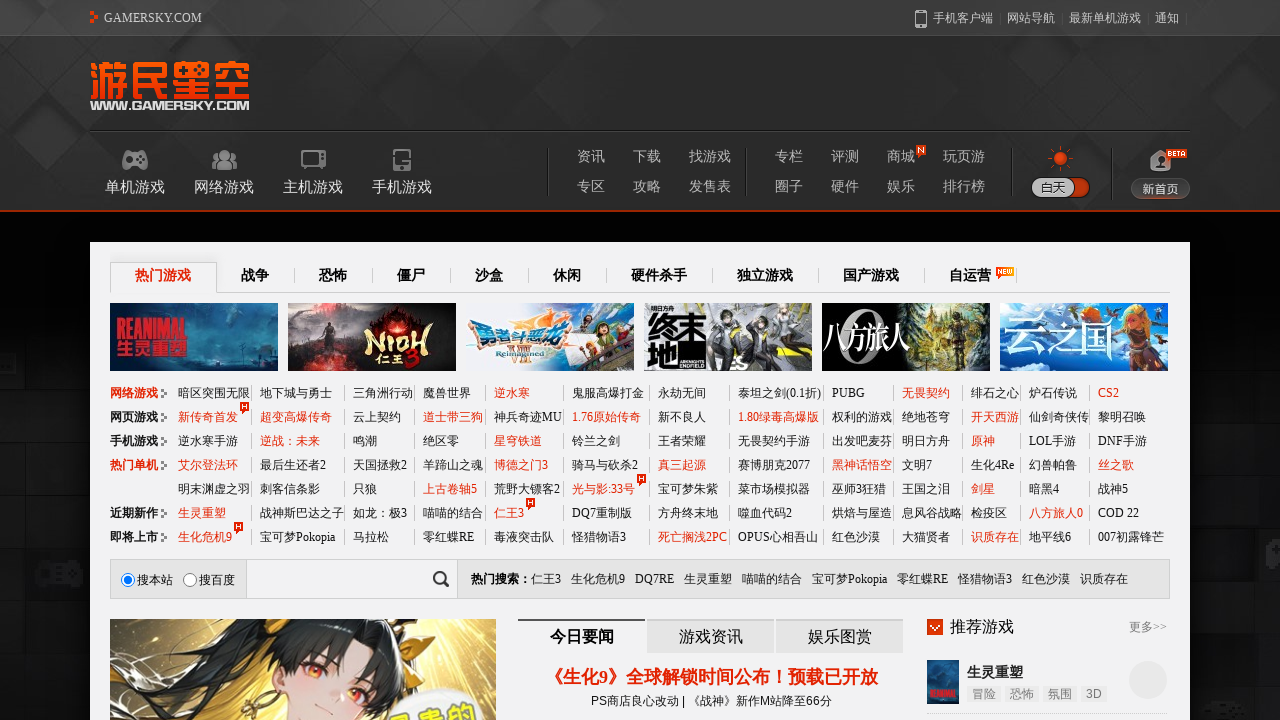